Tests dropdown menu functionality by selecting "Argentina" from a select dropdown element on a demo site

Starting URL: https://www.globalsqa.com/demo-site/select-dropdown-menu/

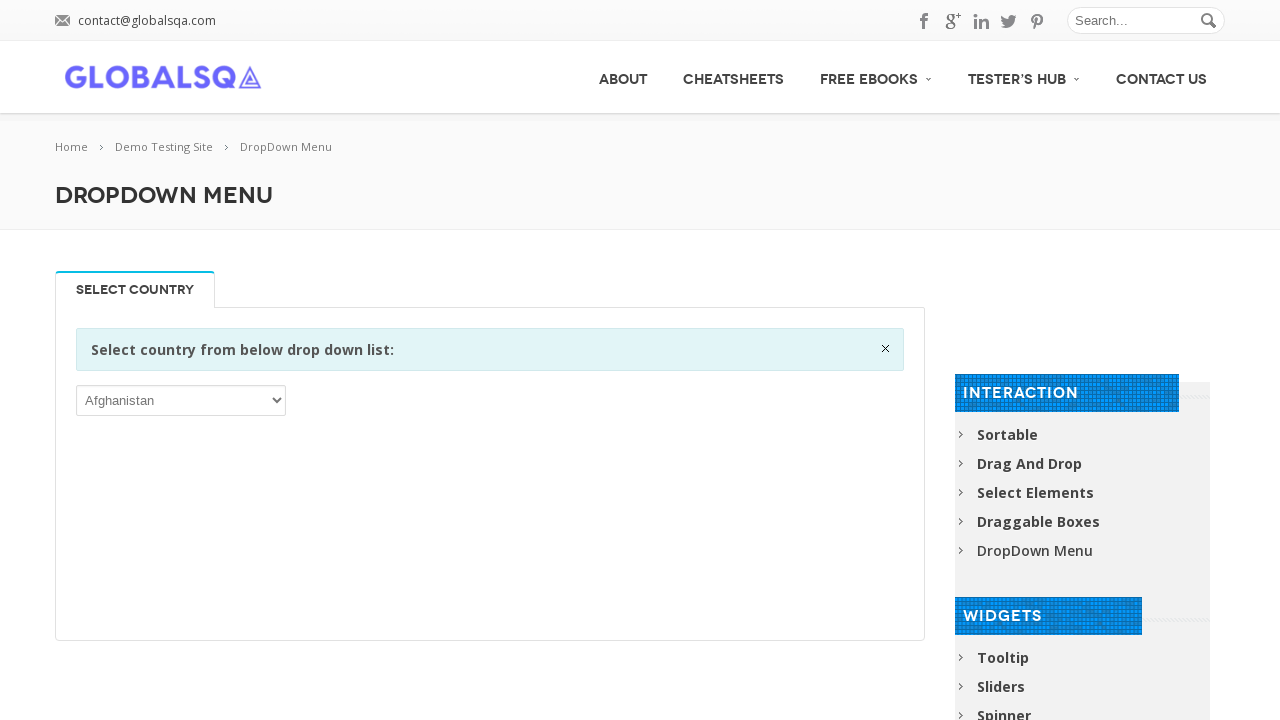

Selected 'Argentina' from the dropdown menu on //select
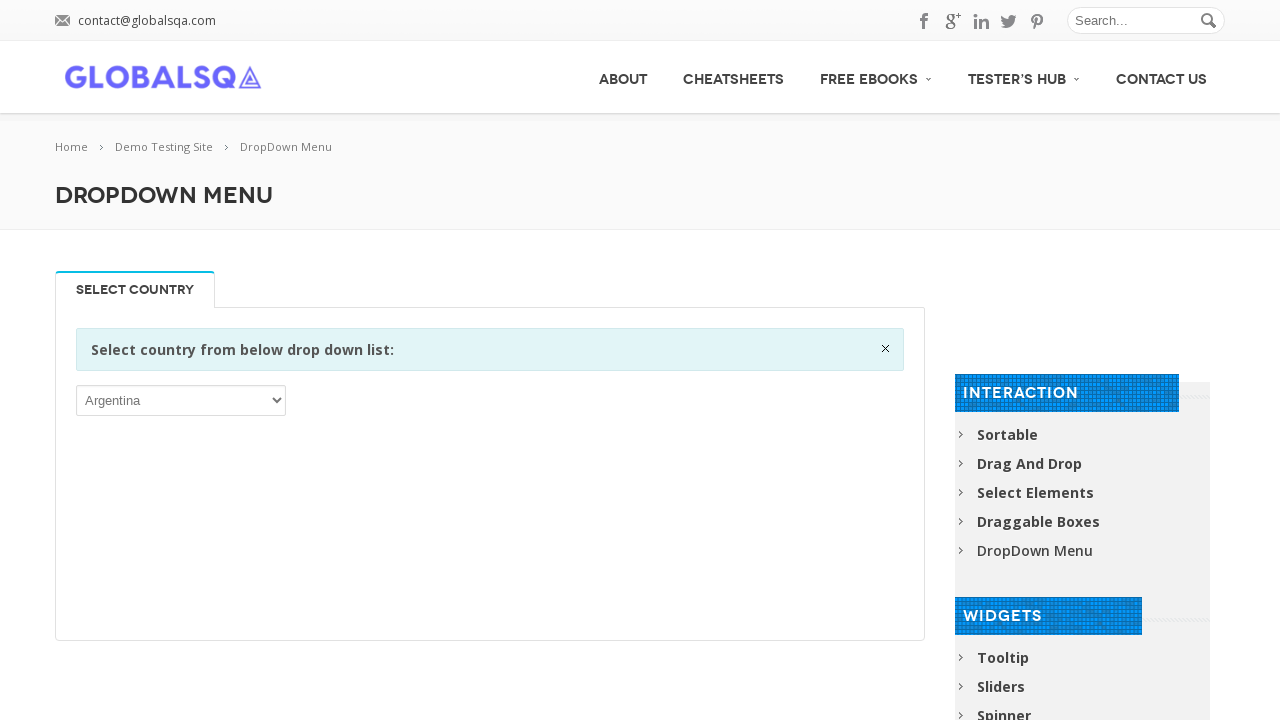

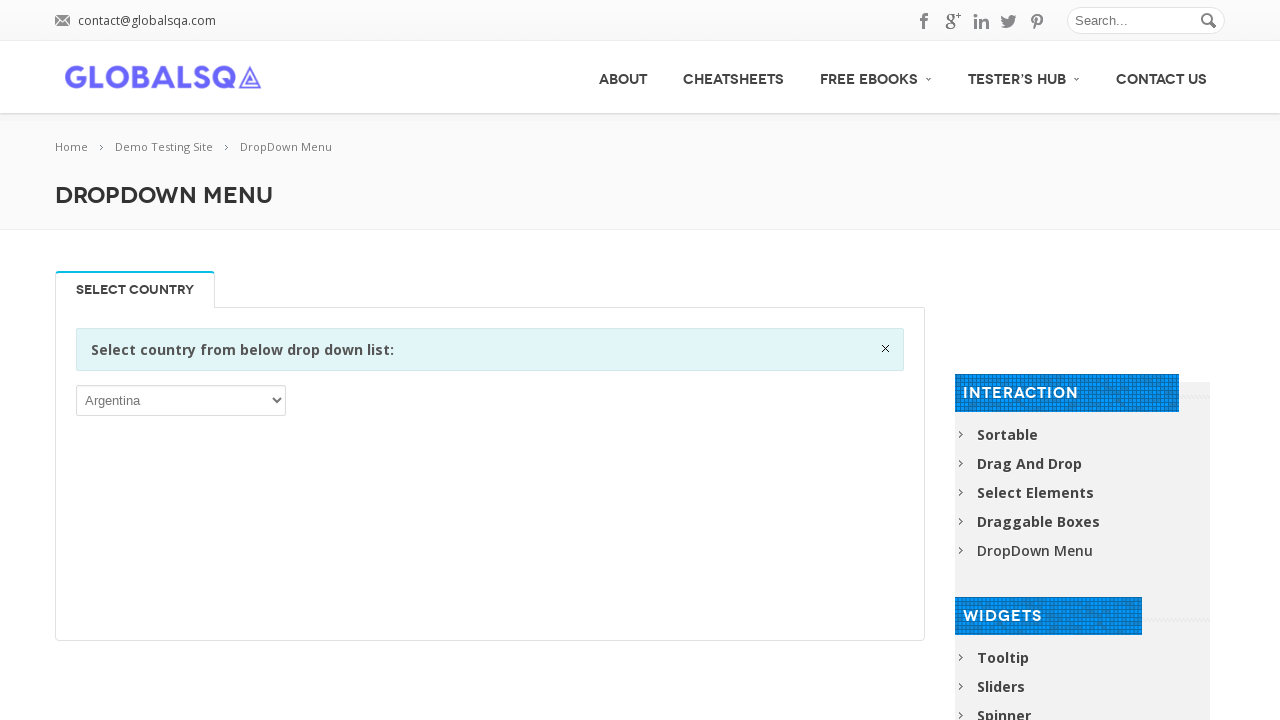